Tests alert handling functionality by clicking a button that triggers an alert, reading its text, and accepting it

Starting URL: http://omayo.blogspot.com/

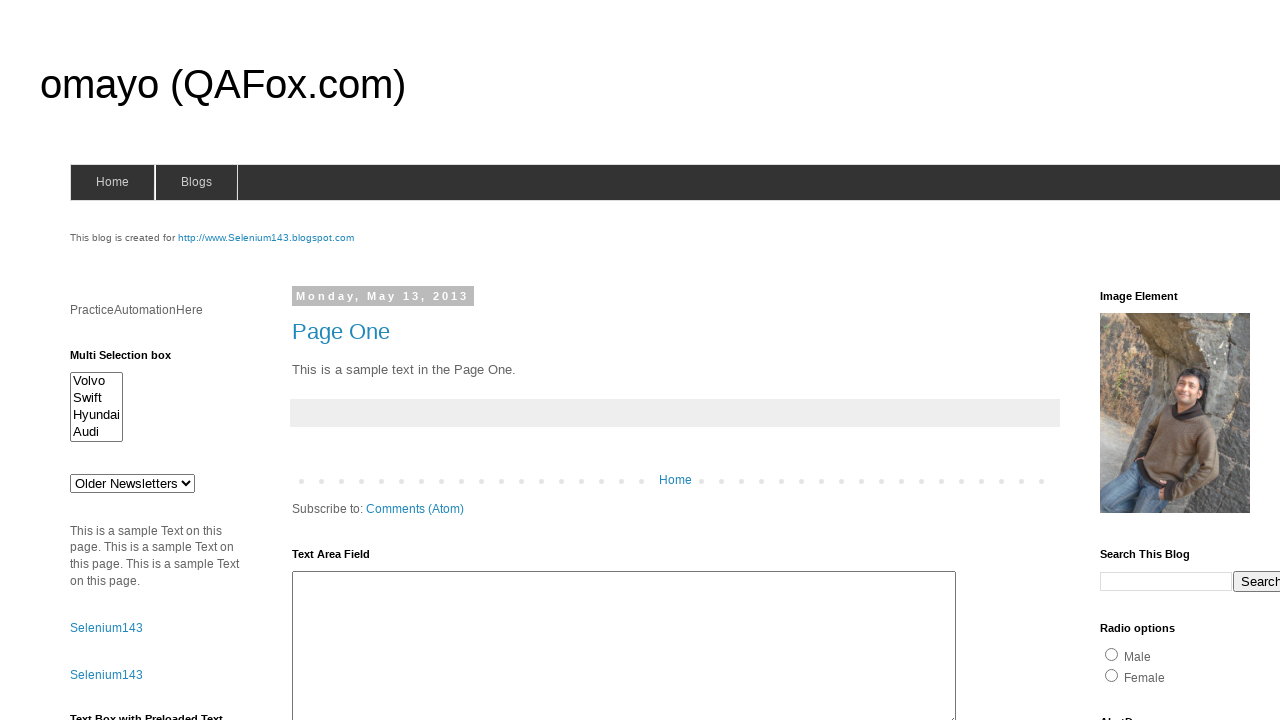

Clicked alert button to trigger alert dialog at (1154, 361) on #alert1
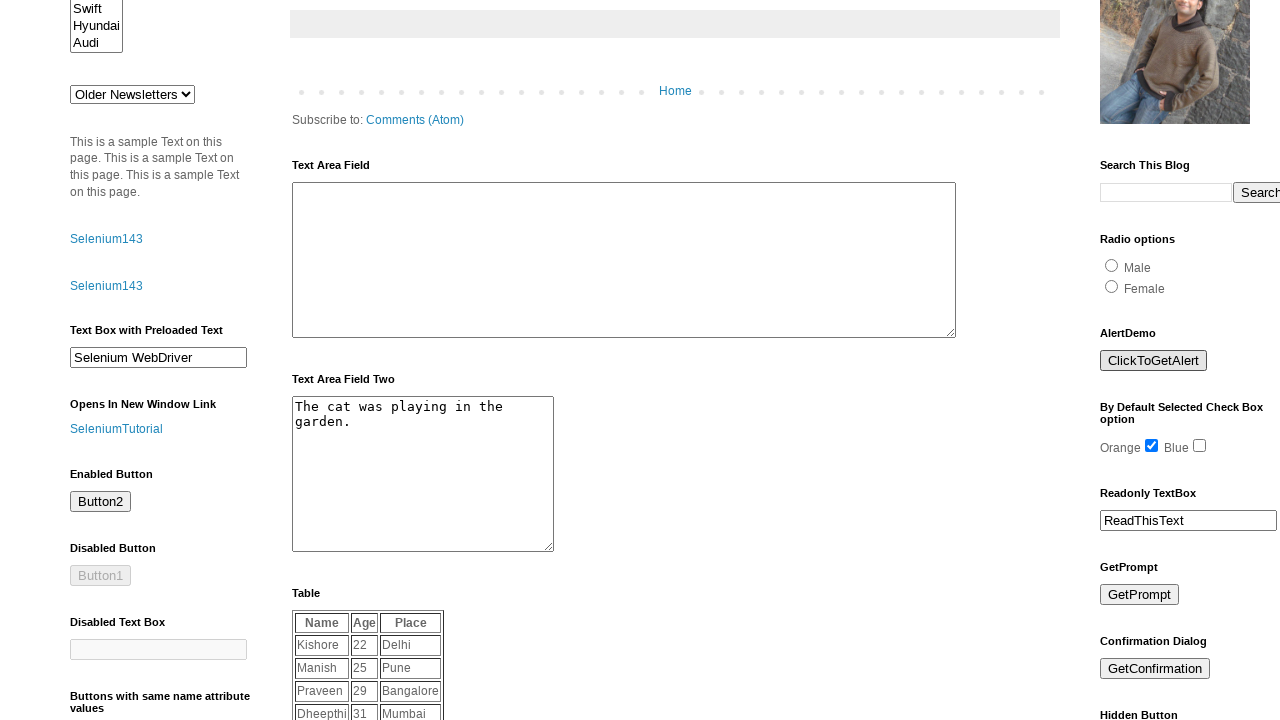

Set up dialog handler to accept alerts
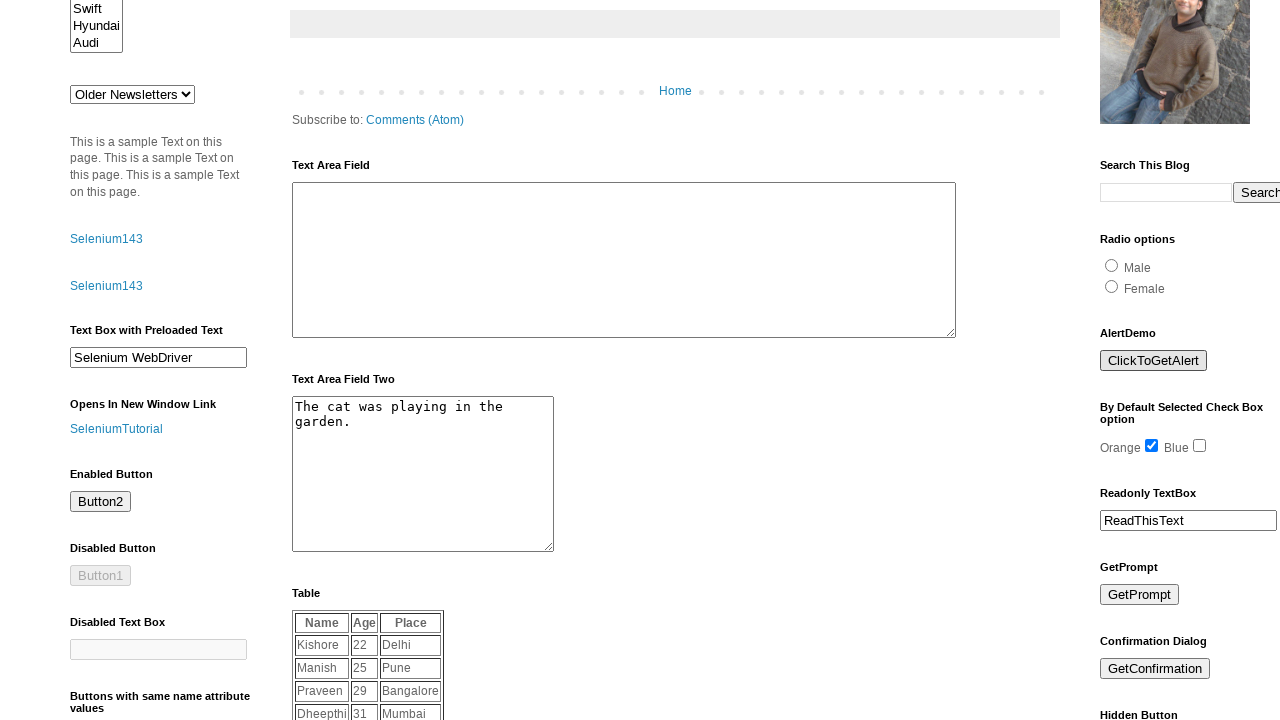

Waited 2 seconds for alert to be processed
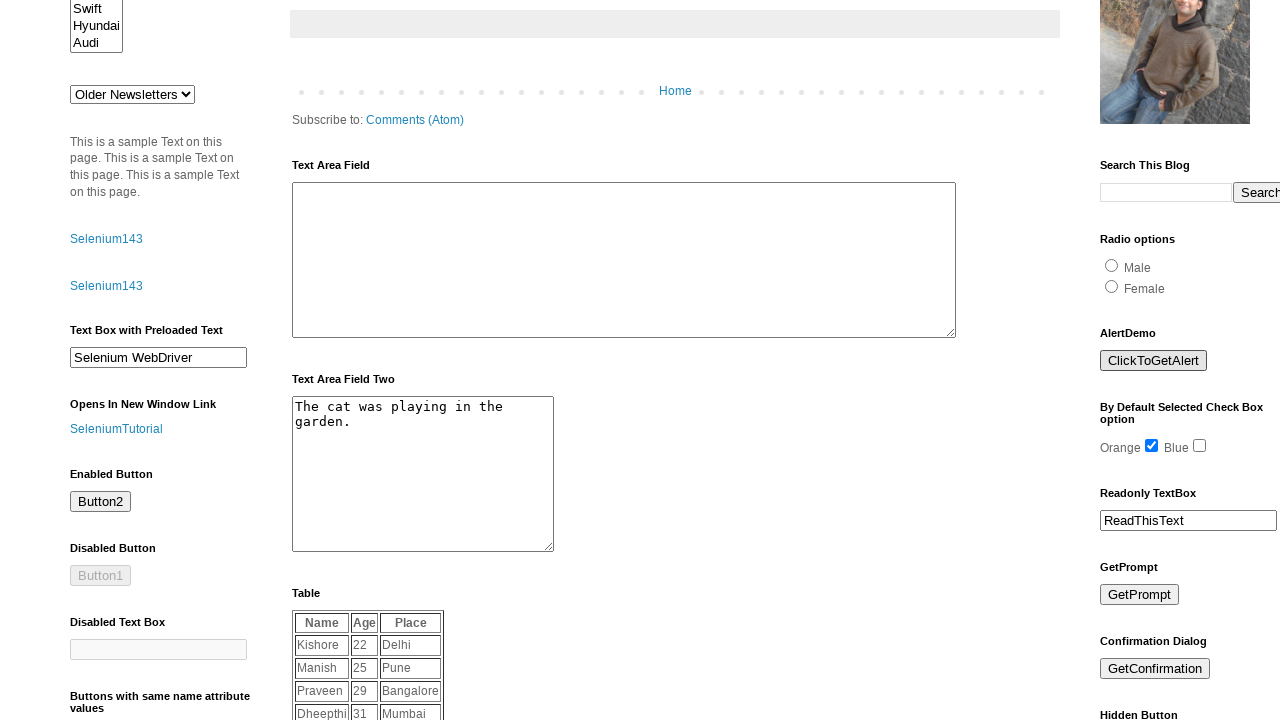

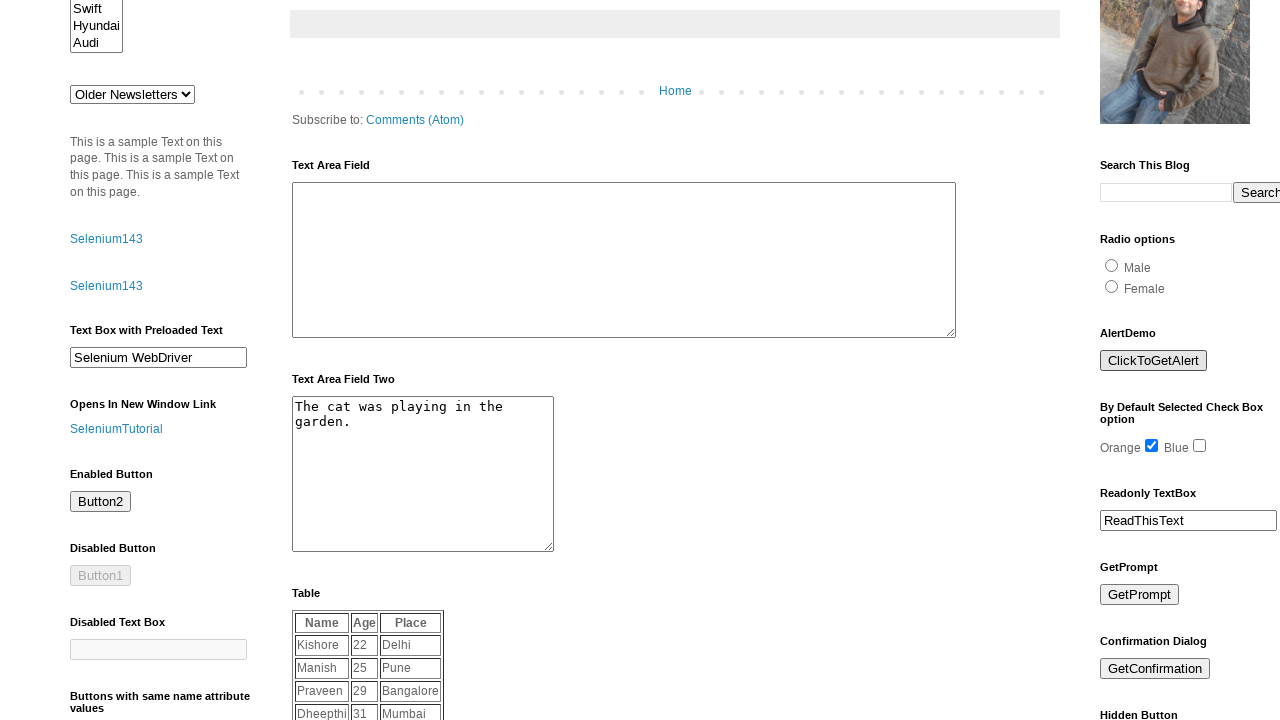